Tests that clicking Generate New sets focus to the phone number input field

Starting URL: https://asifarefinbonny.github.io/QuickDial/

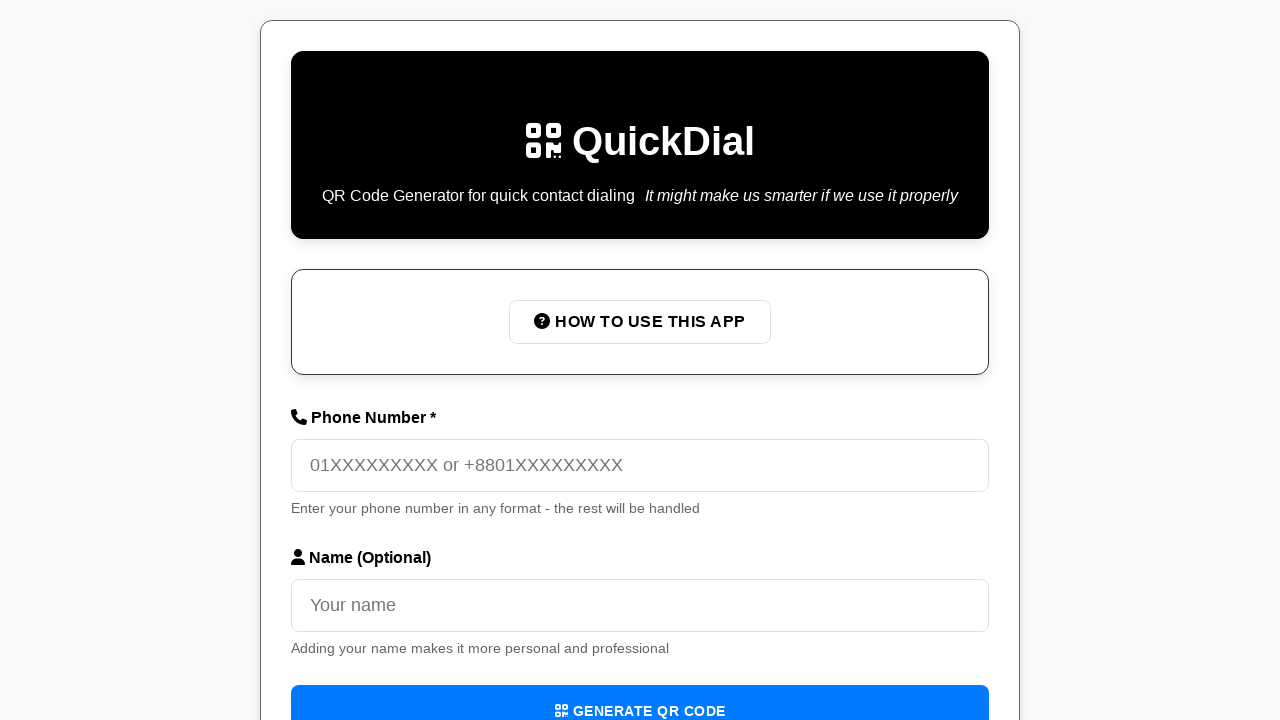

Filled phone number field with '01712345678' on internal:label=/Phone Number/i
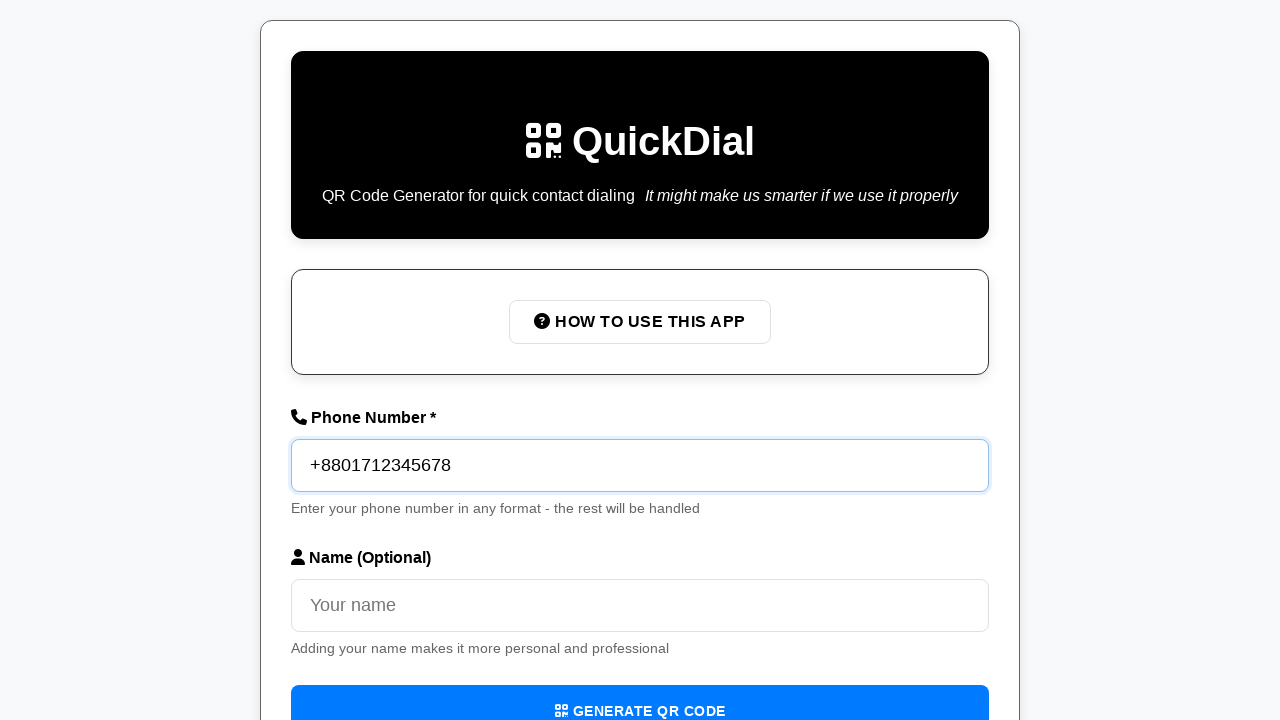

Clicked Generate QR Code button at (640, 694) on internal:role=button[name=/Generate QR Code/i]
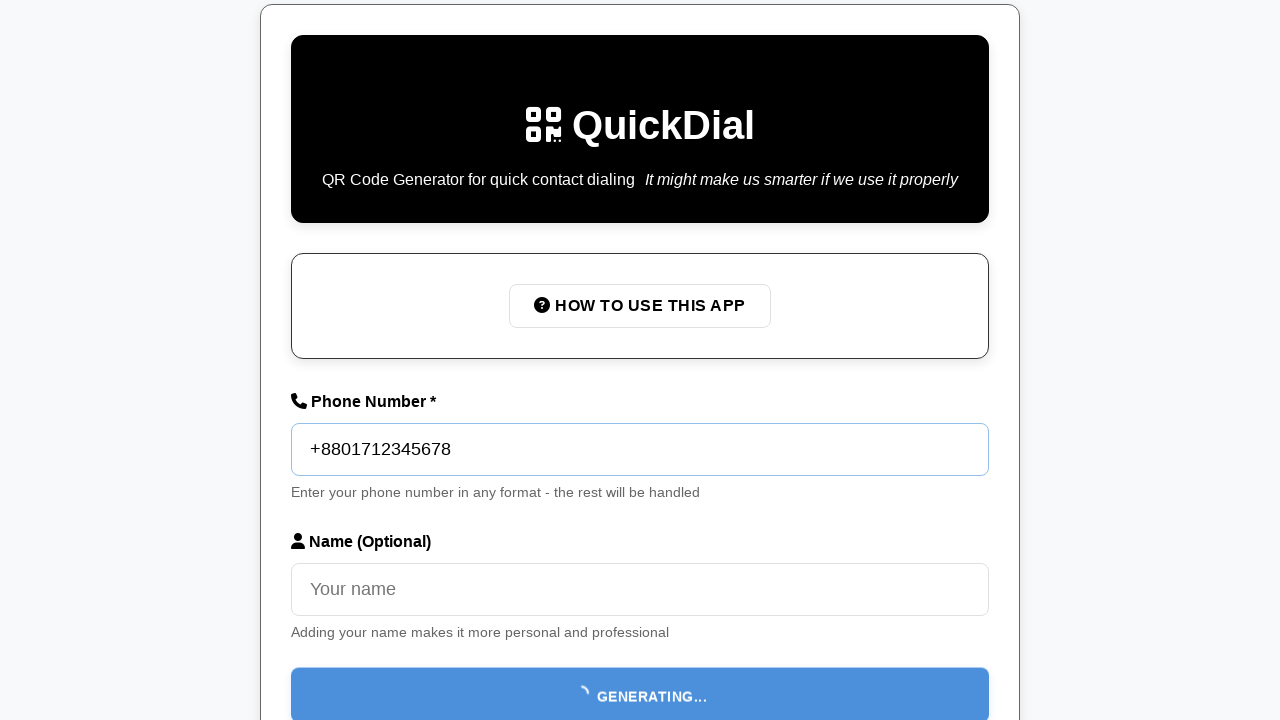

Clicked Generate New button at (878, 671) on internal:role=button[name=/Generate New/i]
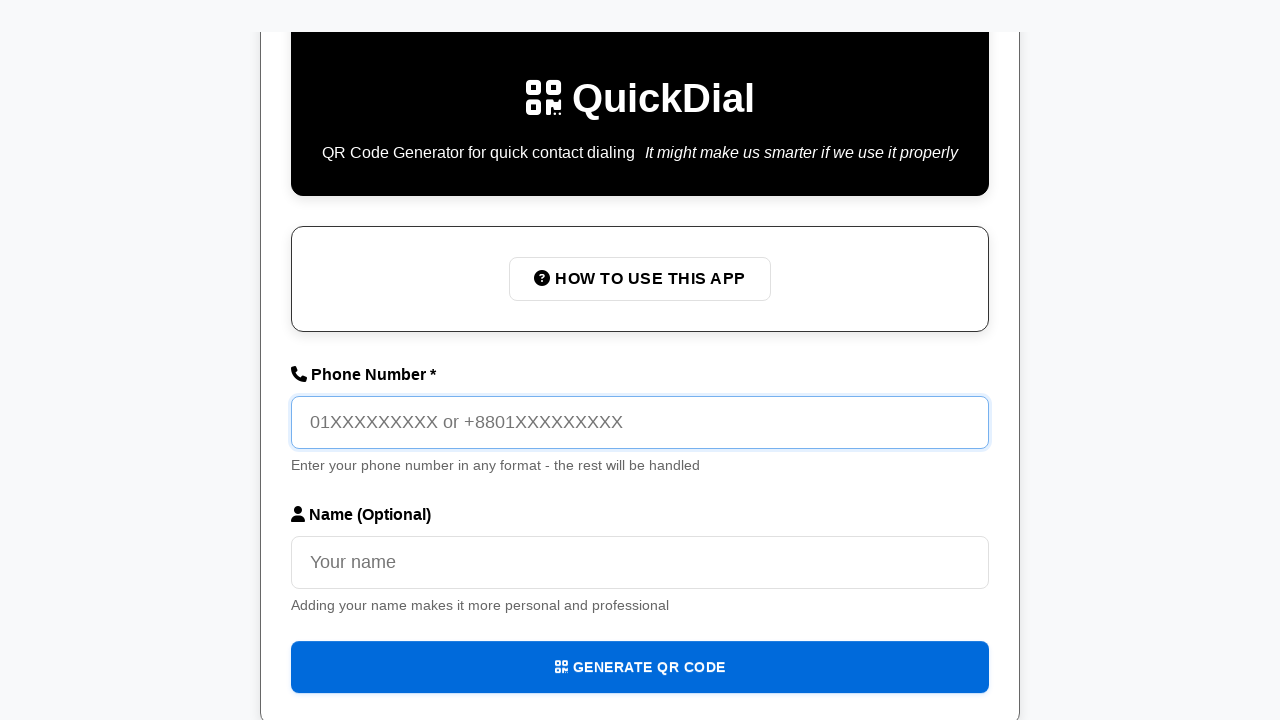

Verified focus is set to phone number input field
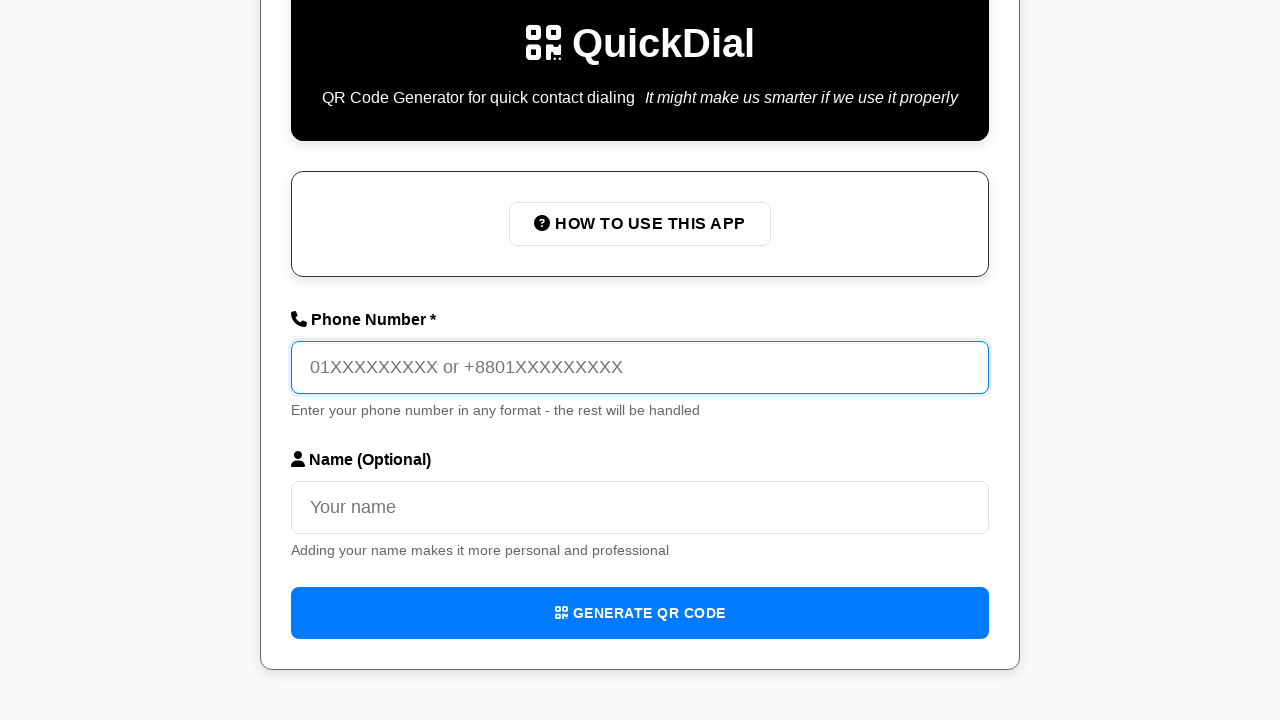

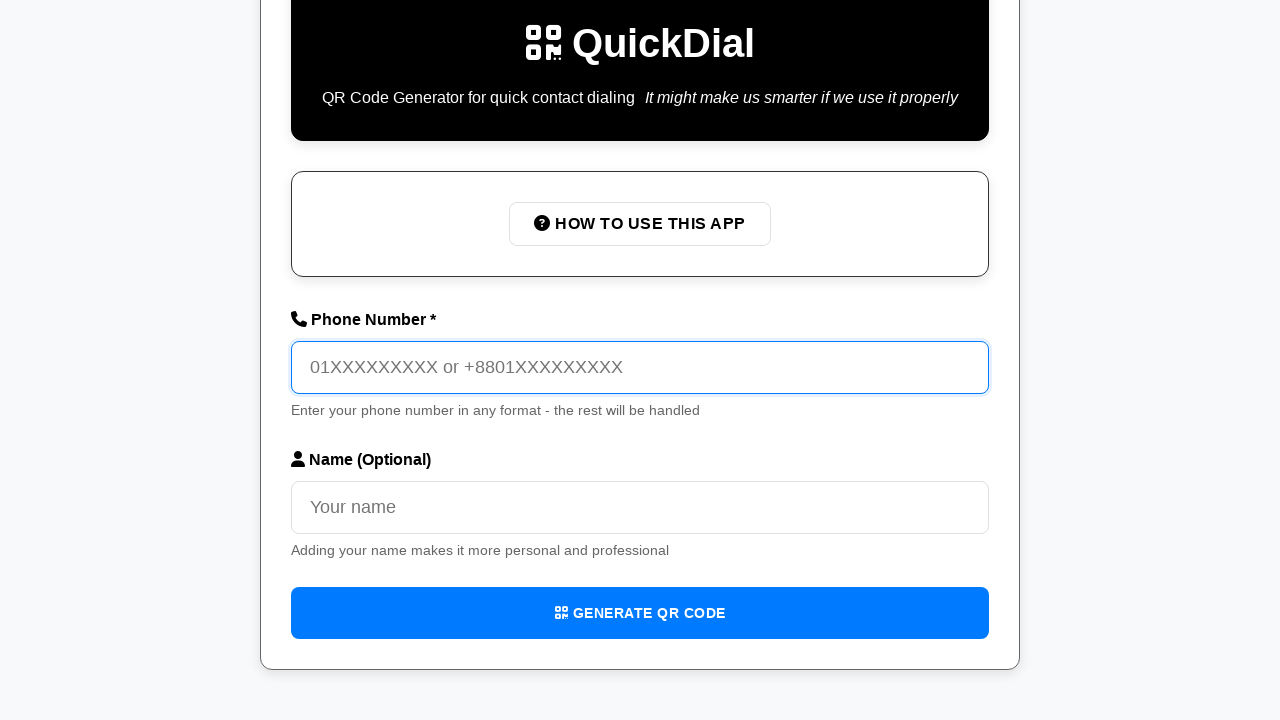